Tests keyboard input functionality by pressing the UP arrow key and verifying the displayed message

Starting URL: http://the-internet.herokuapp.com/

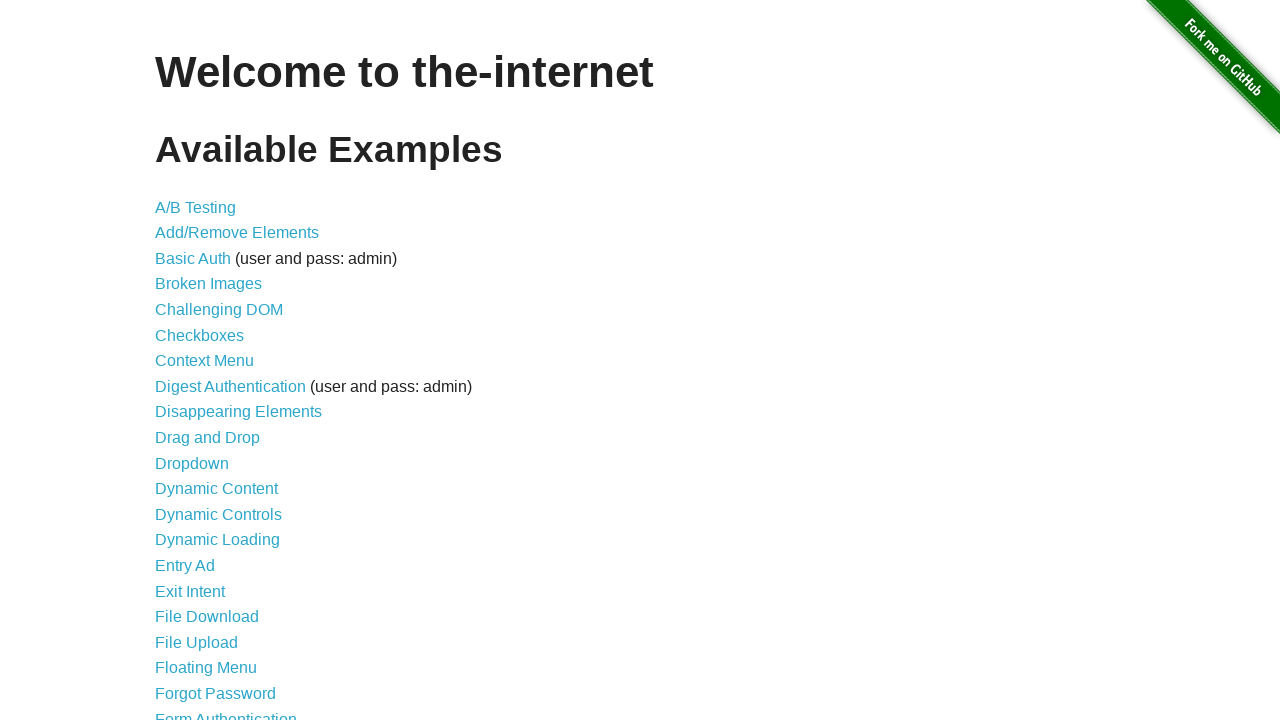

Clicked on the Key Presses link (31st item in the list) at (200, 360) on xpath=//ul/li[31]/a
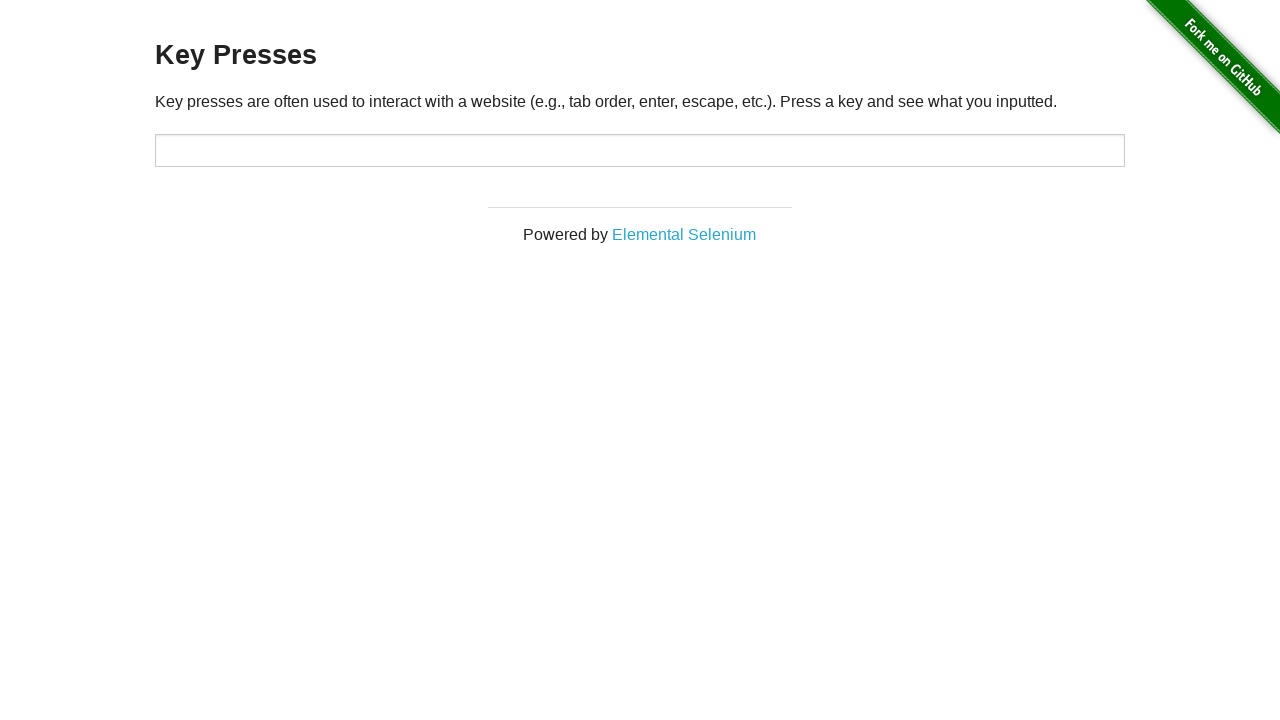

Pressed the UP arrow key
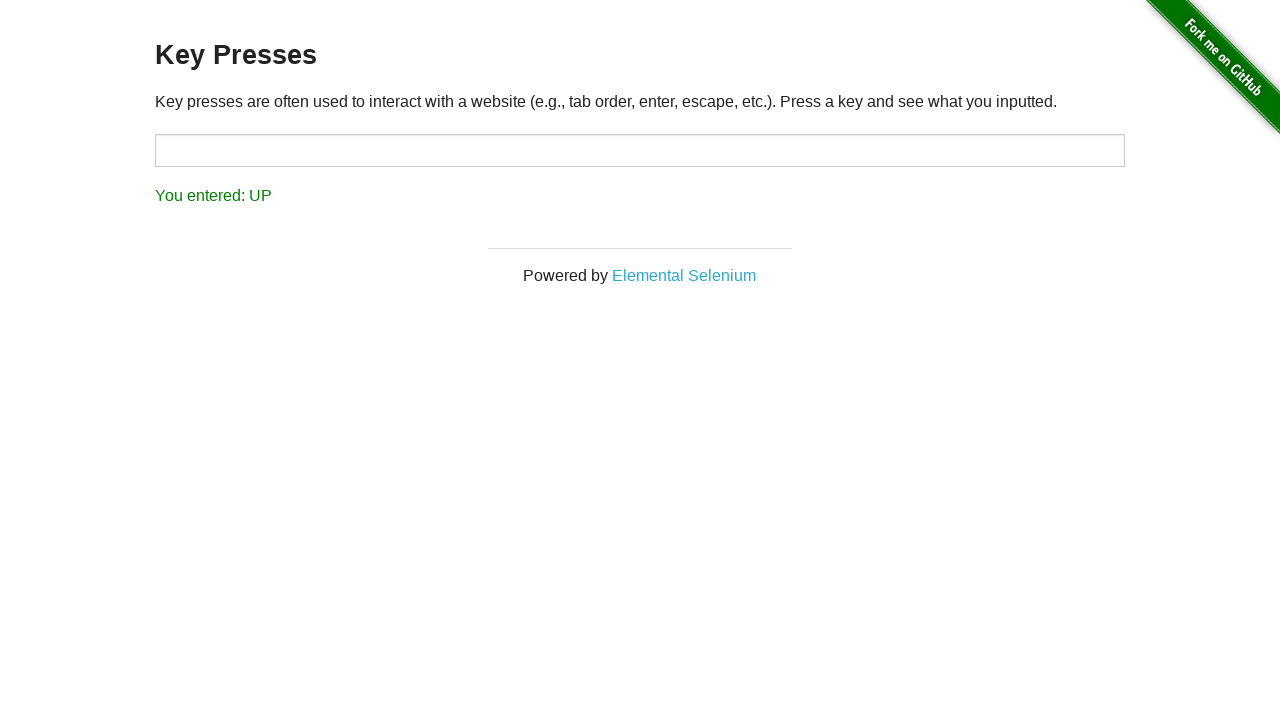

Verified that 'You entered: UP' message is displayed
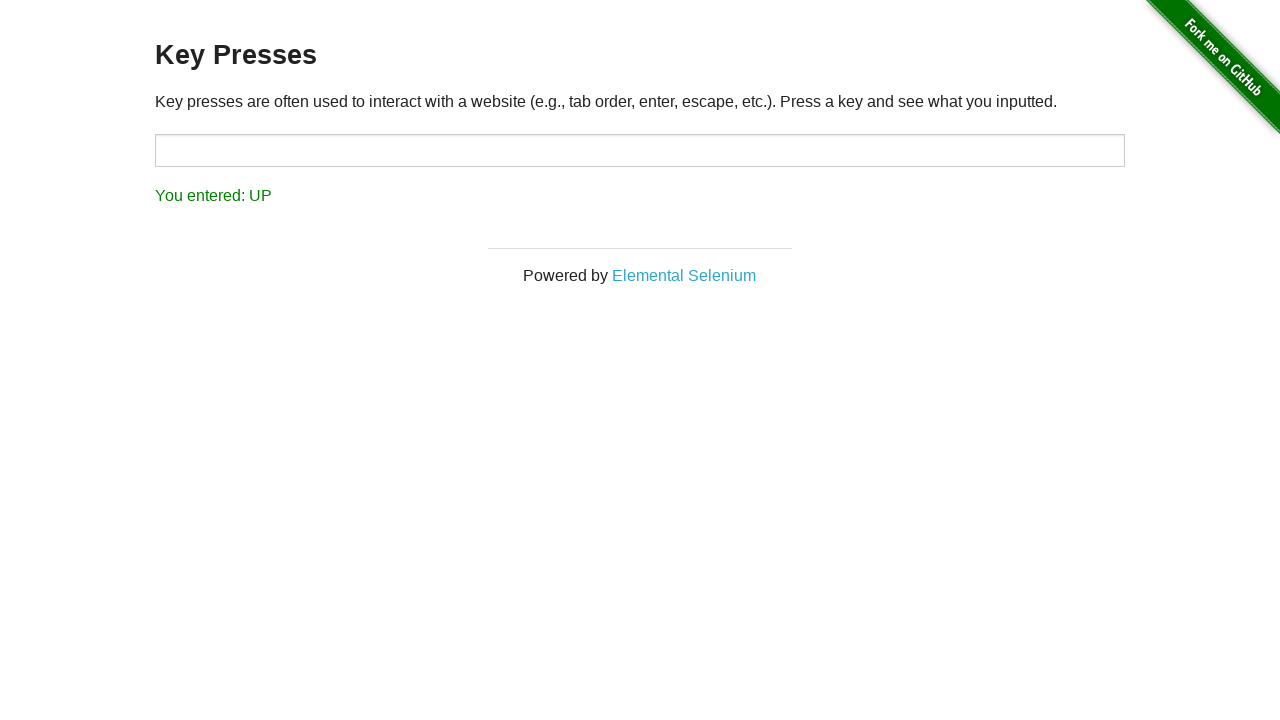

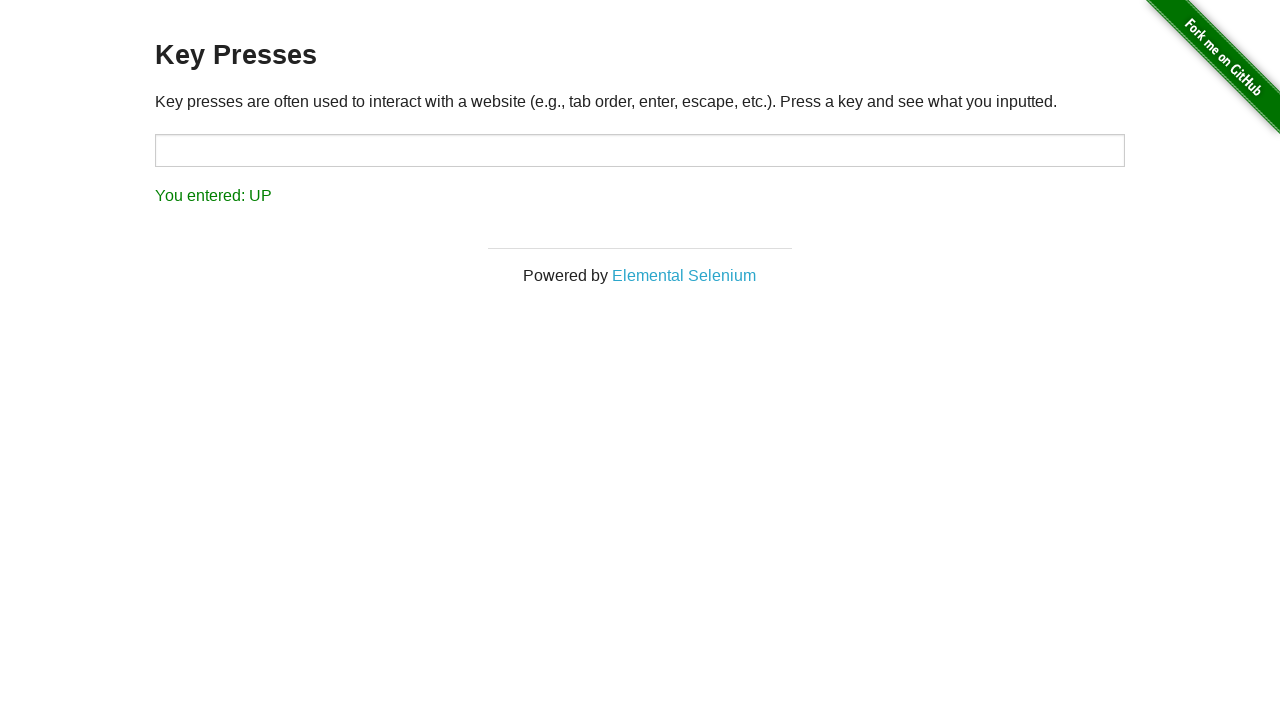